Applies a black color filter to products by checking the checkbox and clicking the filter button

Starting URL: https://demo.applitools.com/tlcHackathonMasterV2.html

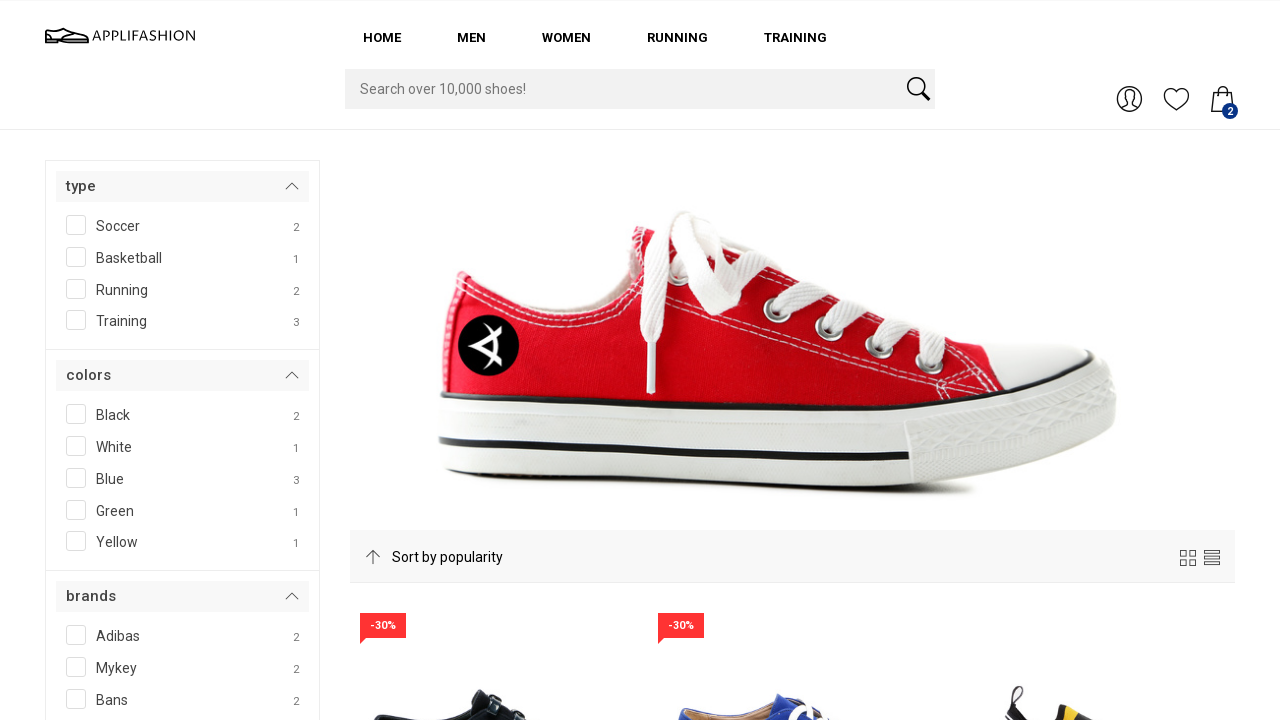

Checked the black color filter checkbox at (136, 411) on #colors__Black
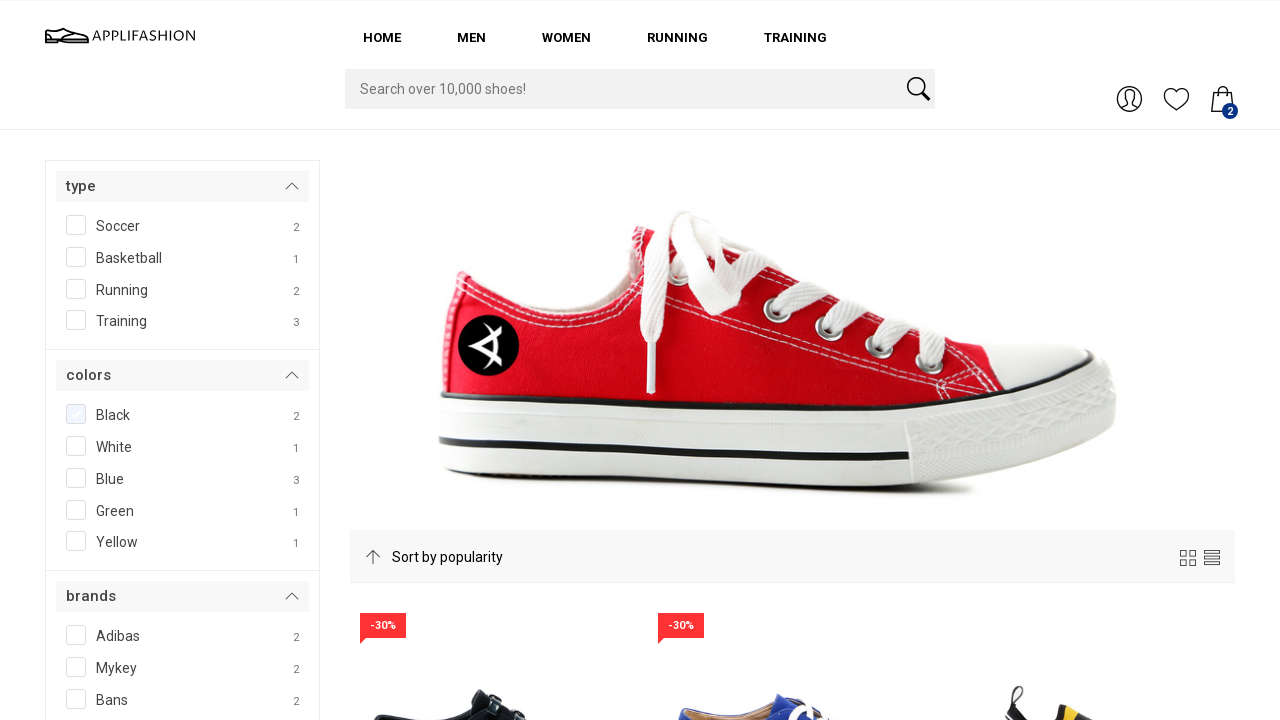

Clicked the filter button to apply black color filter at (103, 360) on #filterBtn
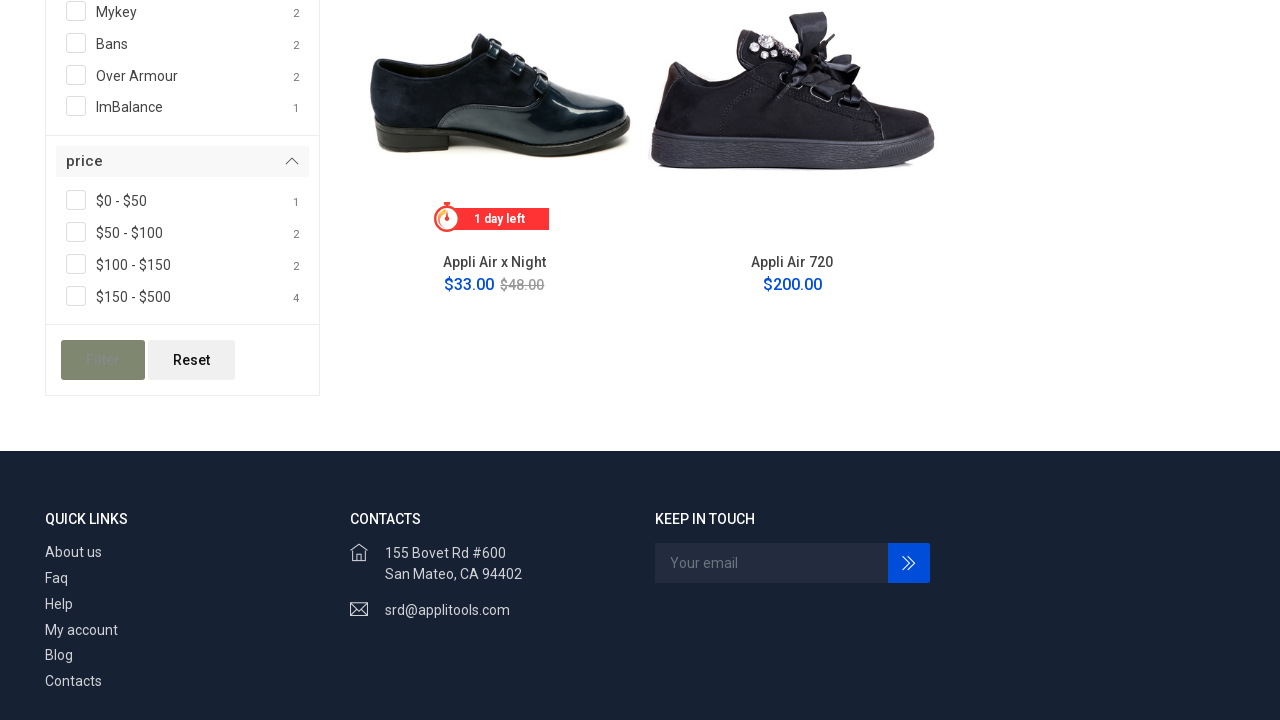

Filtered product grid loaded with black color filter applied
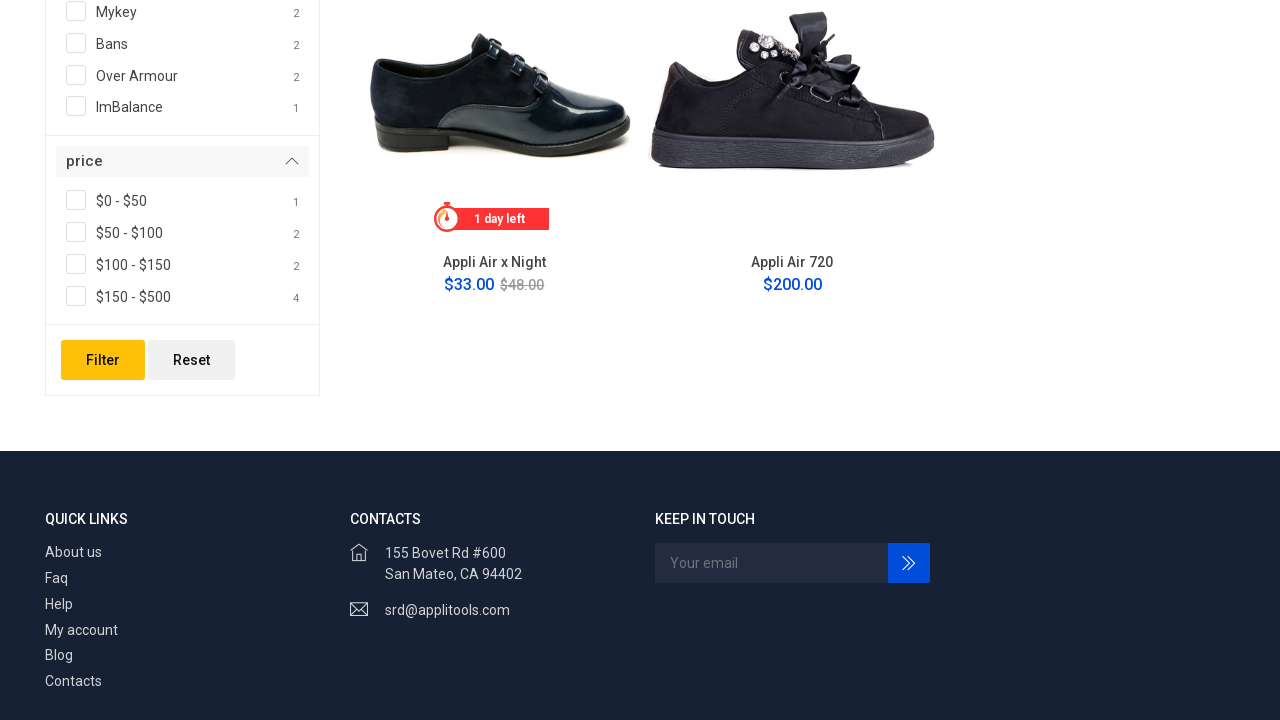

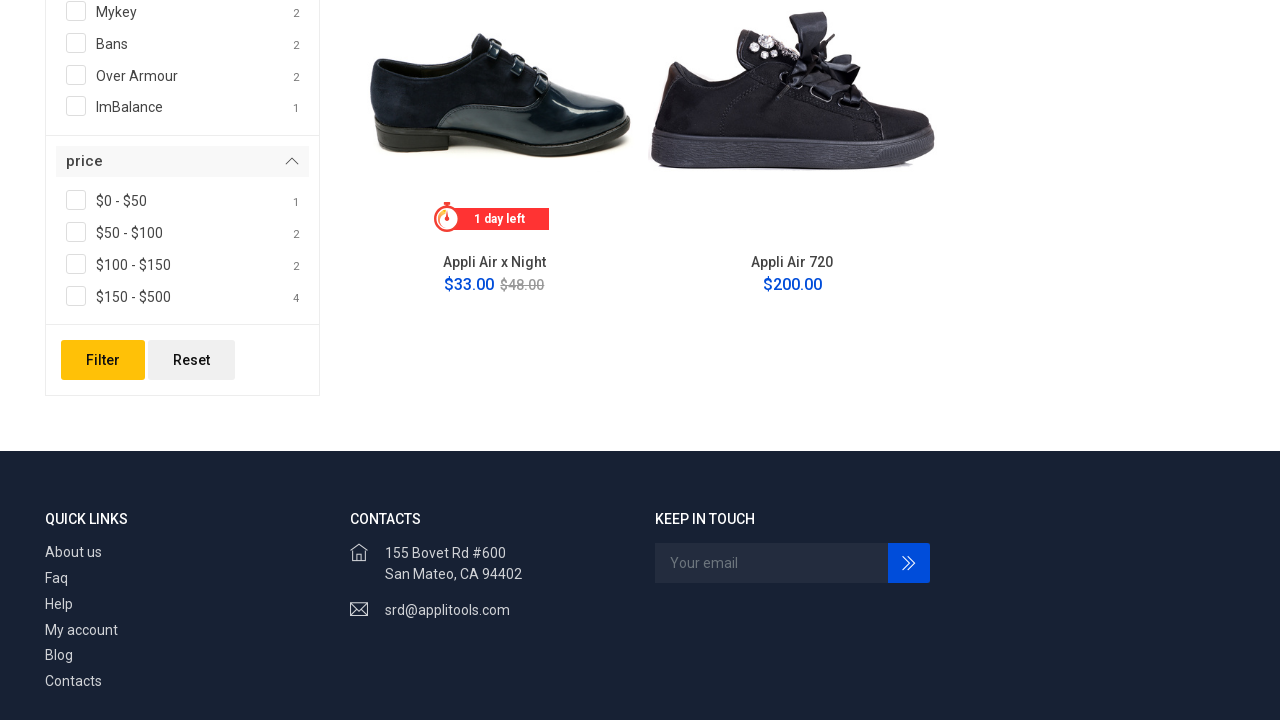